Navigates to Finviz stock quote page for TSLA and waits for the chart to load

Starting URL: https://finviz.com/quote.ashx?t=TSLA&p=d

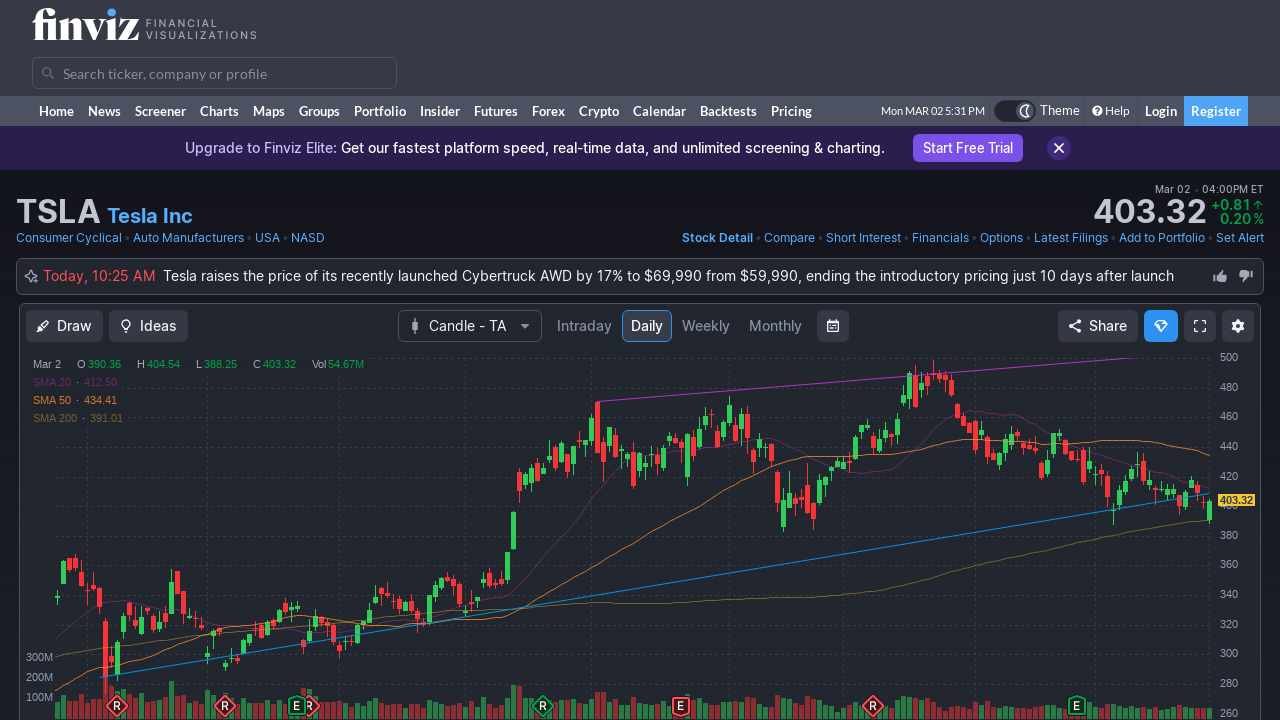

Set viewport size to 1920x1920
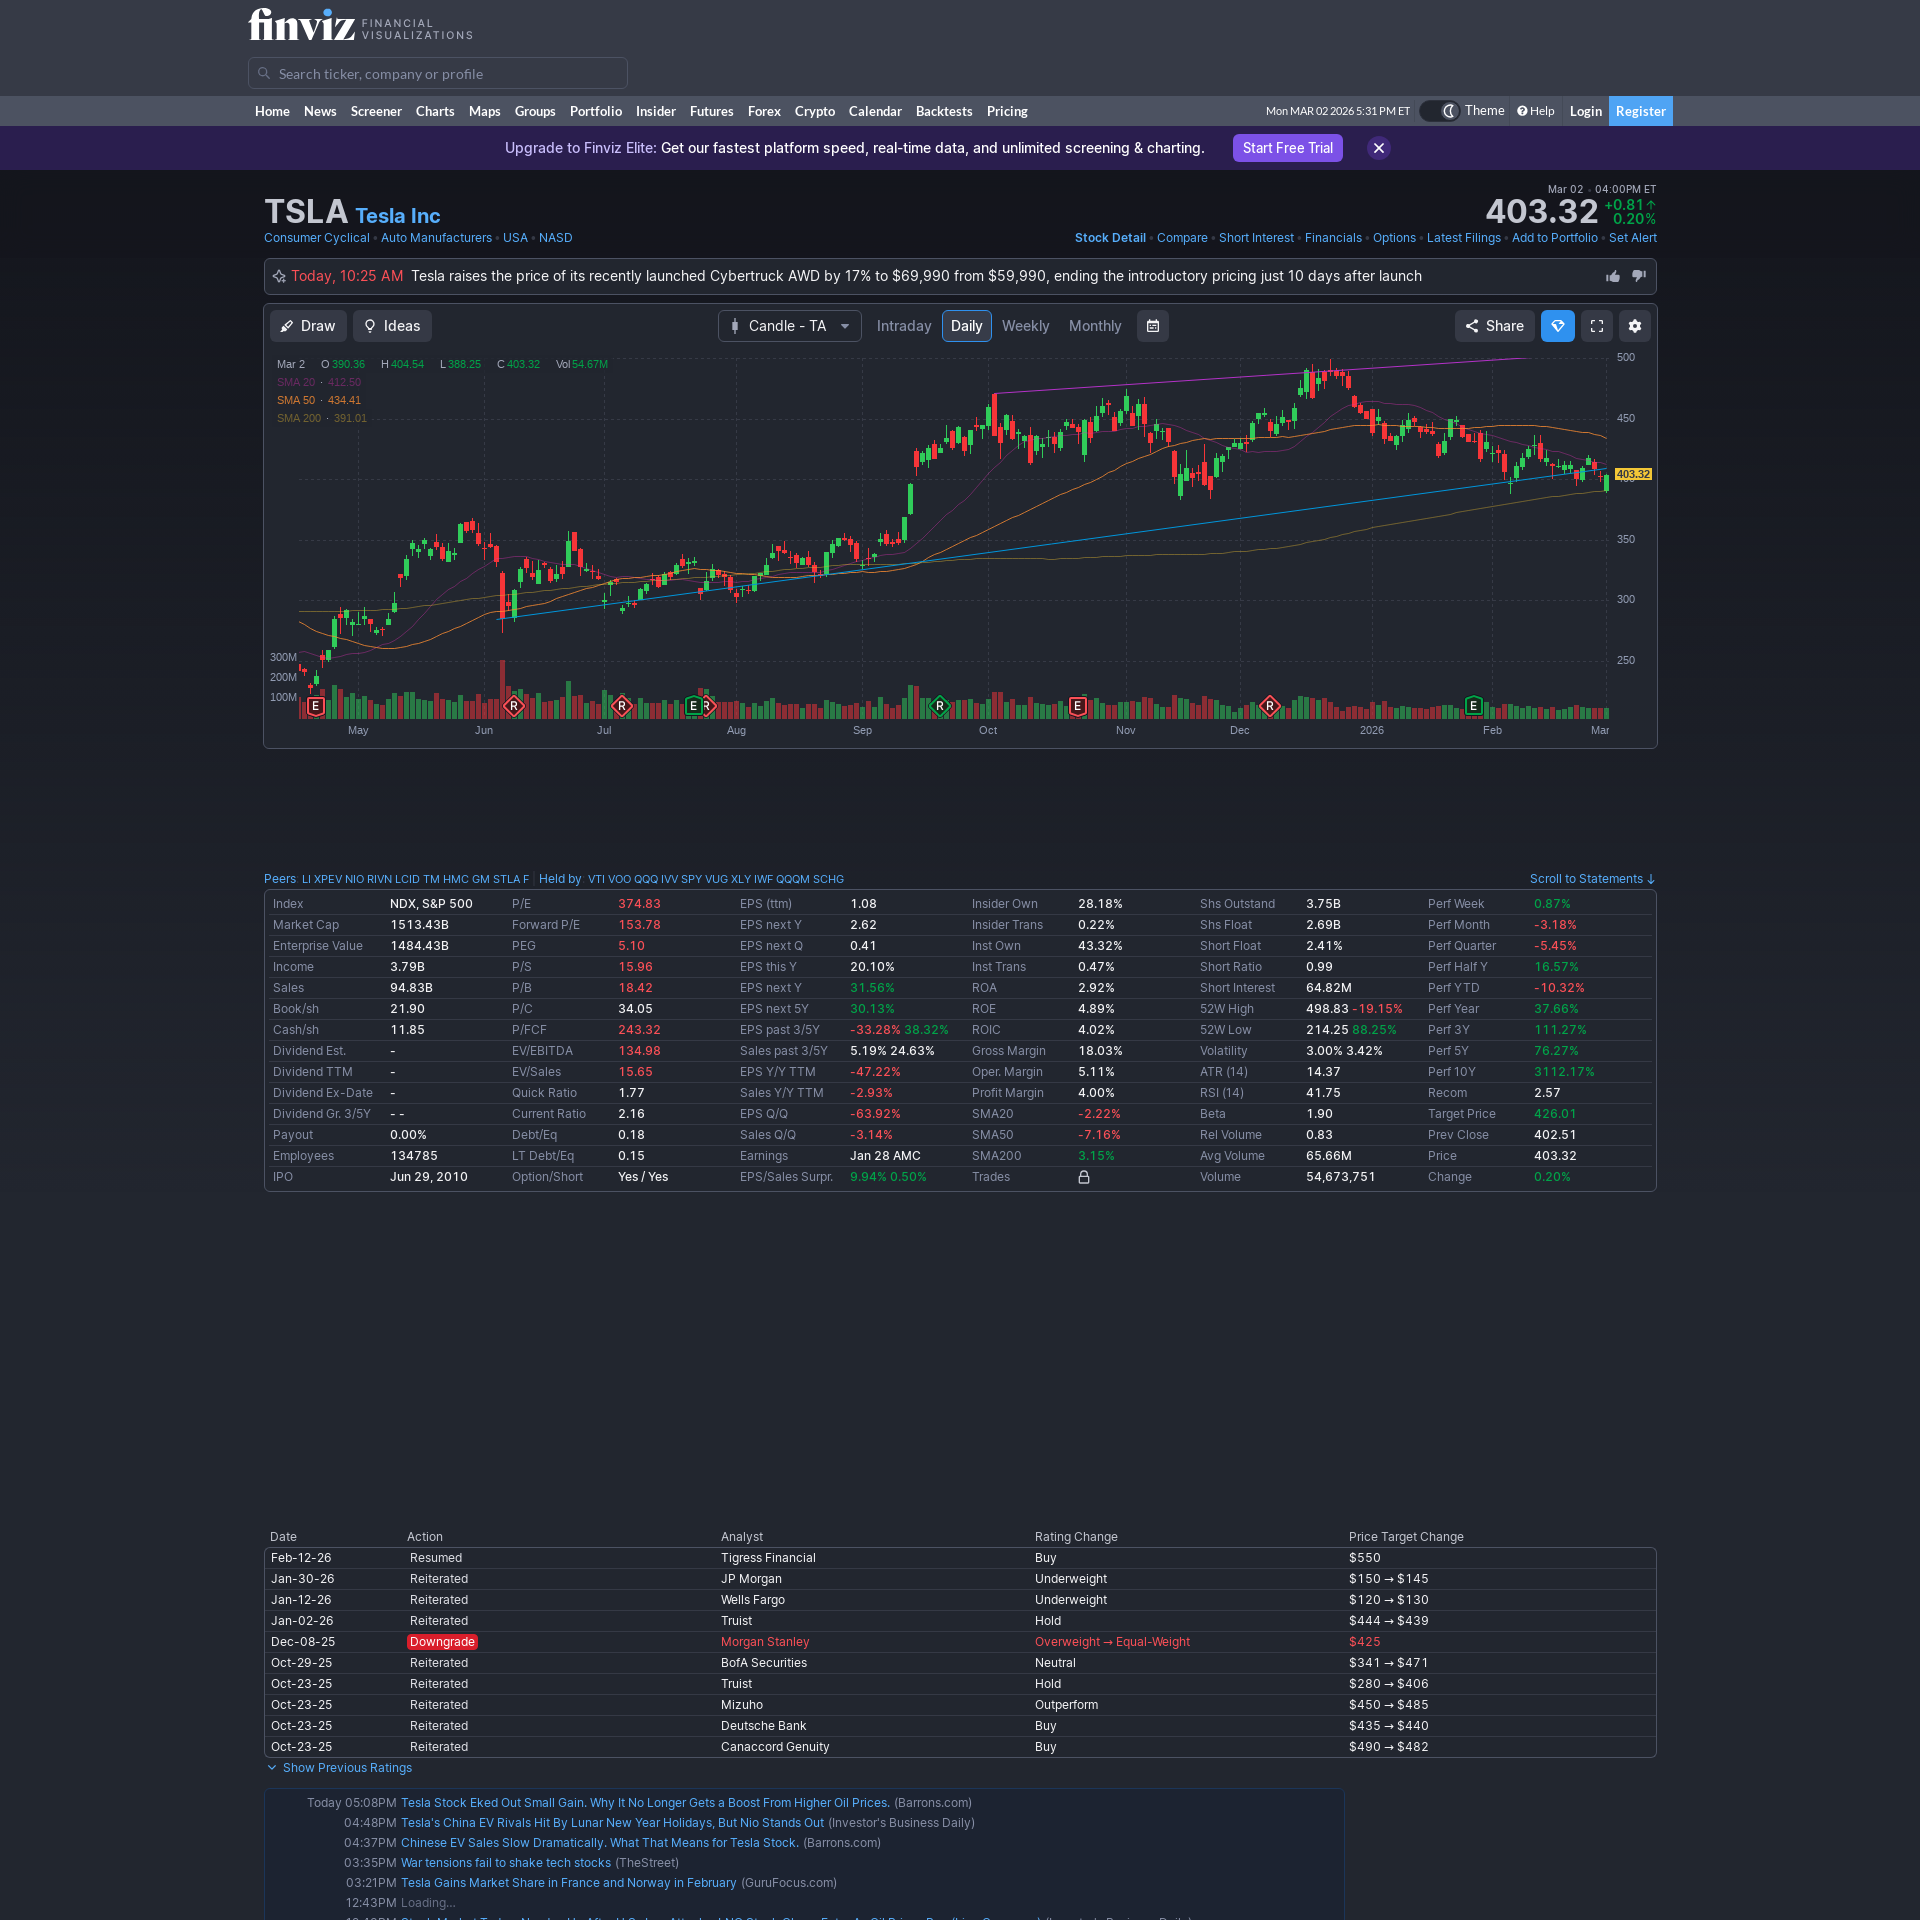

Chart loaded on Finviz TSLA stock quote page
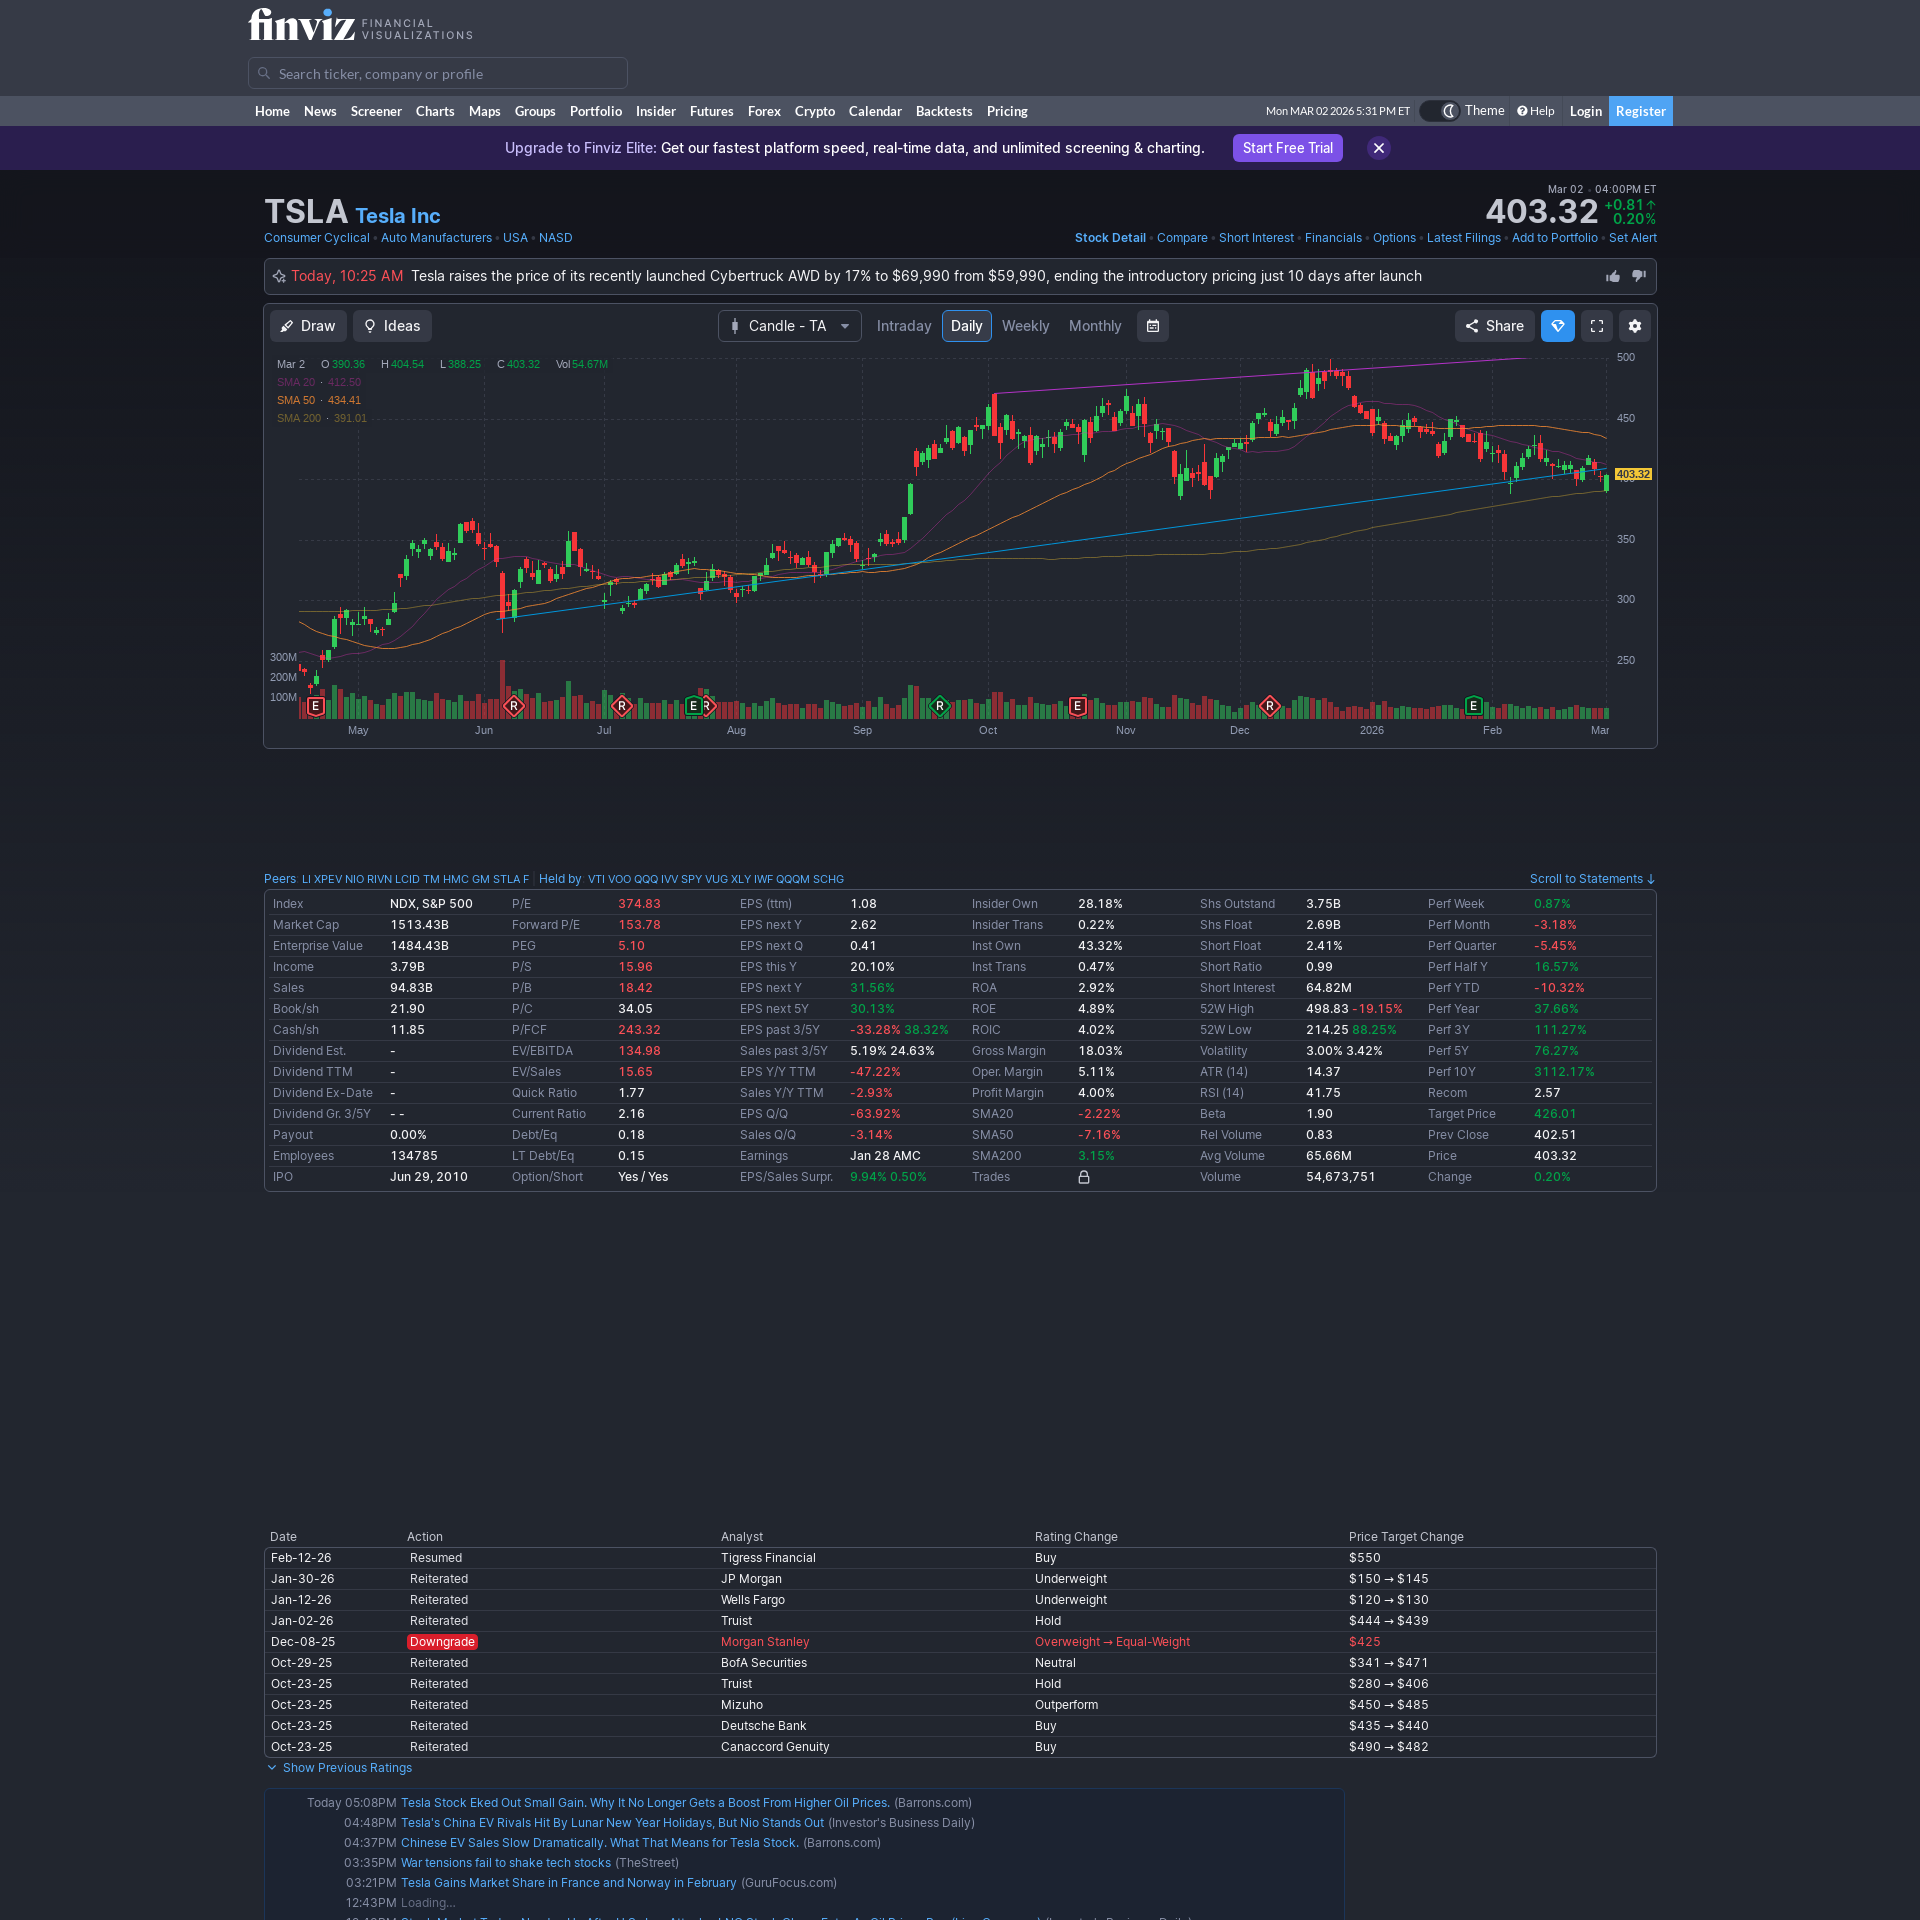

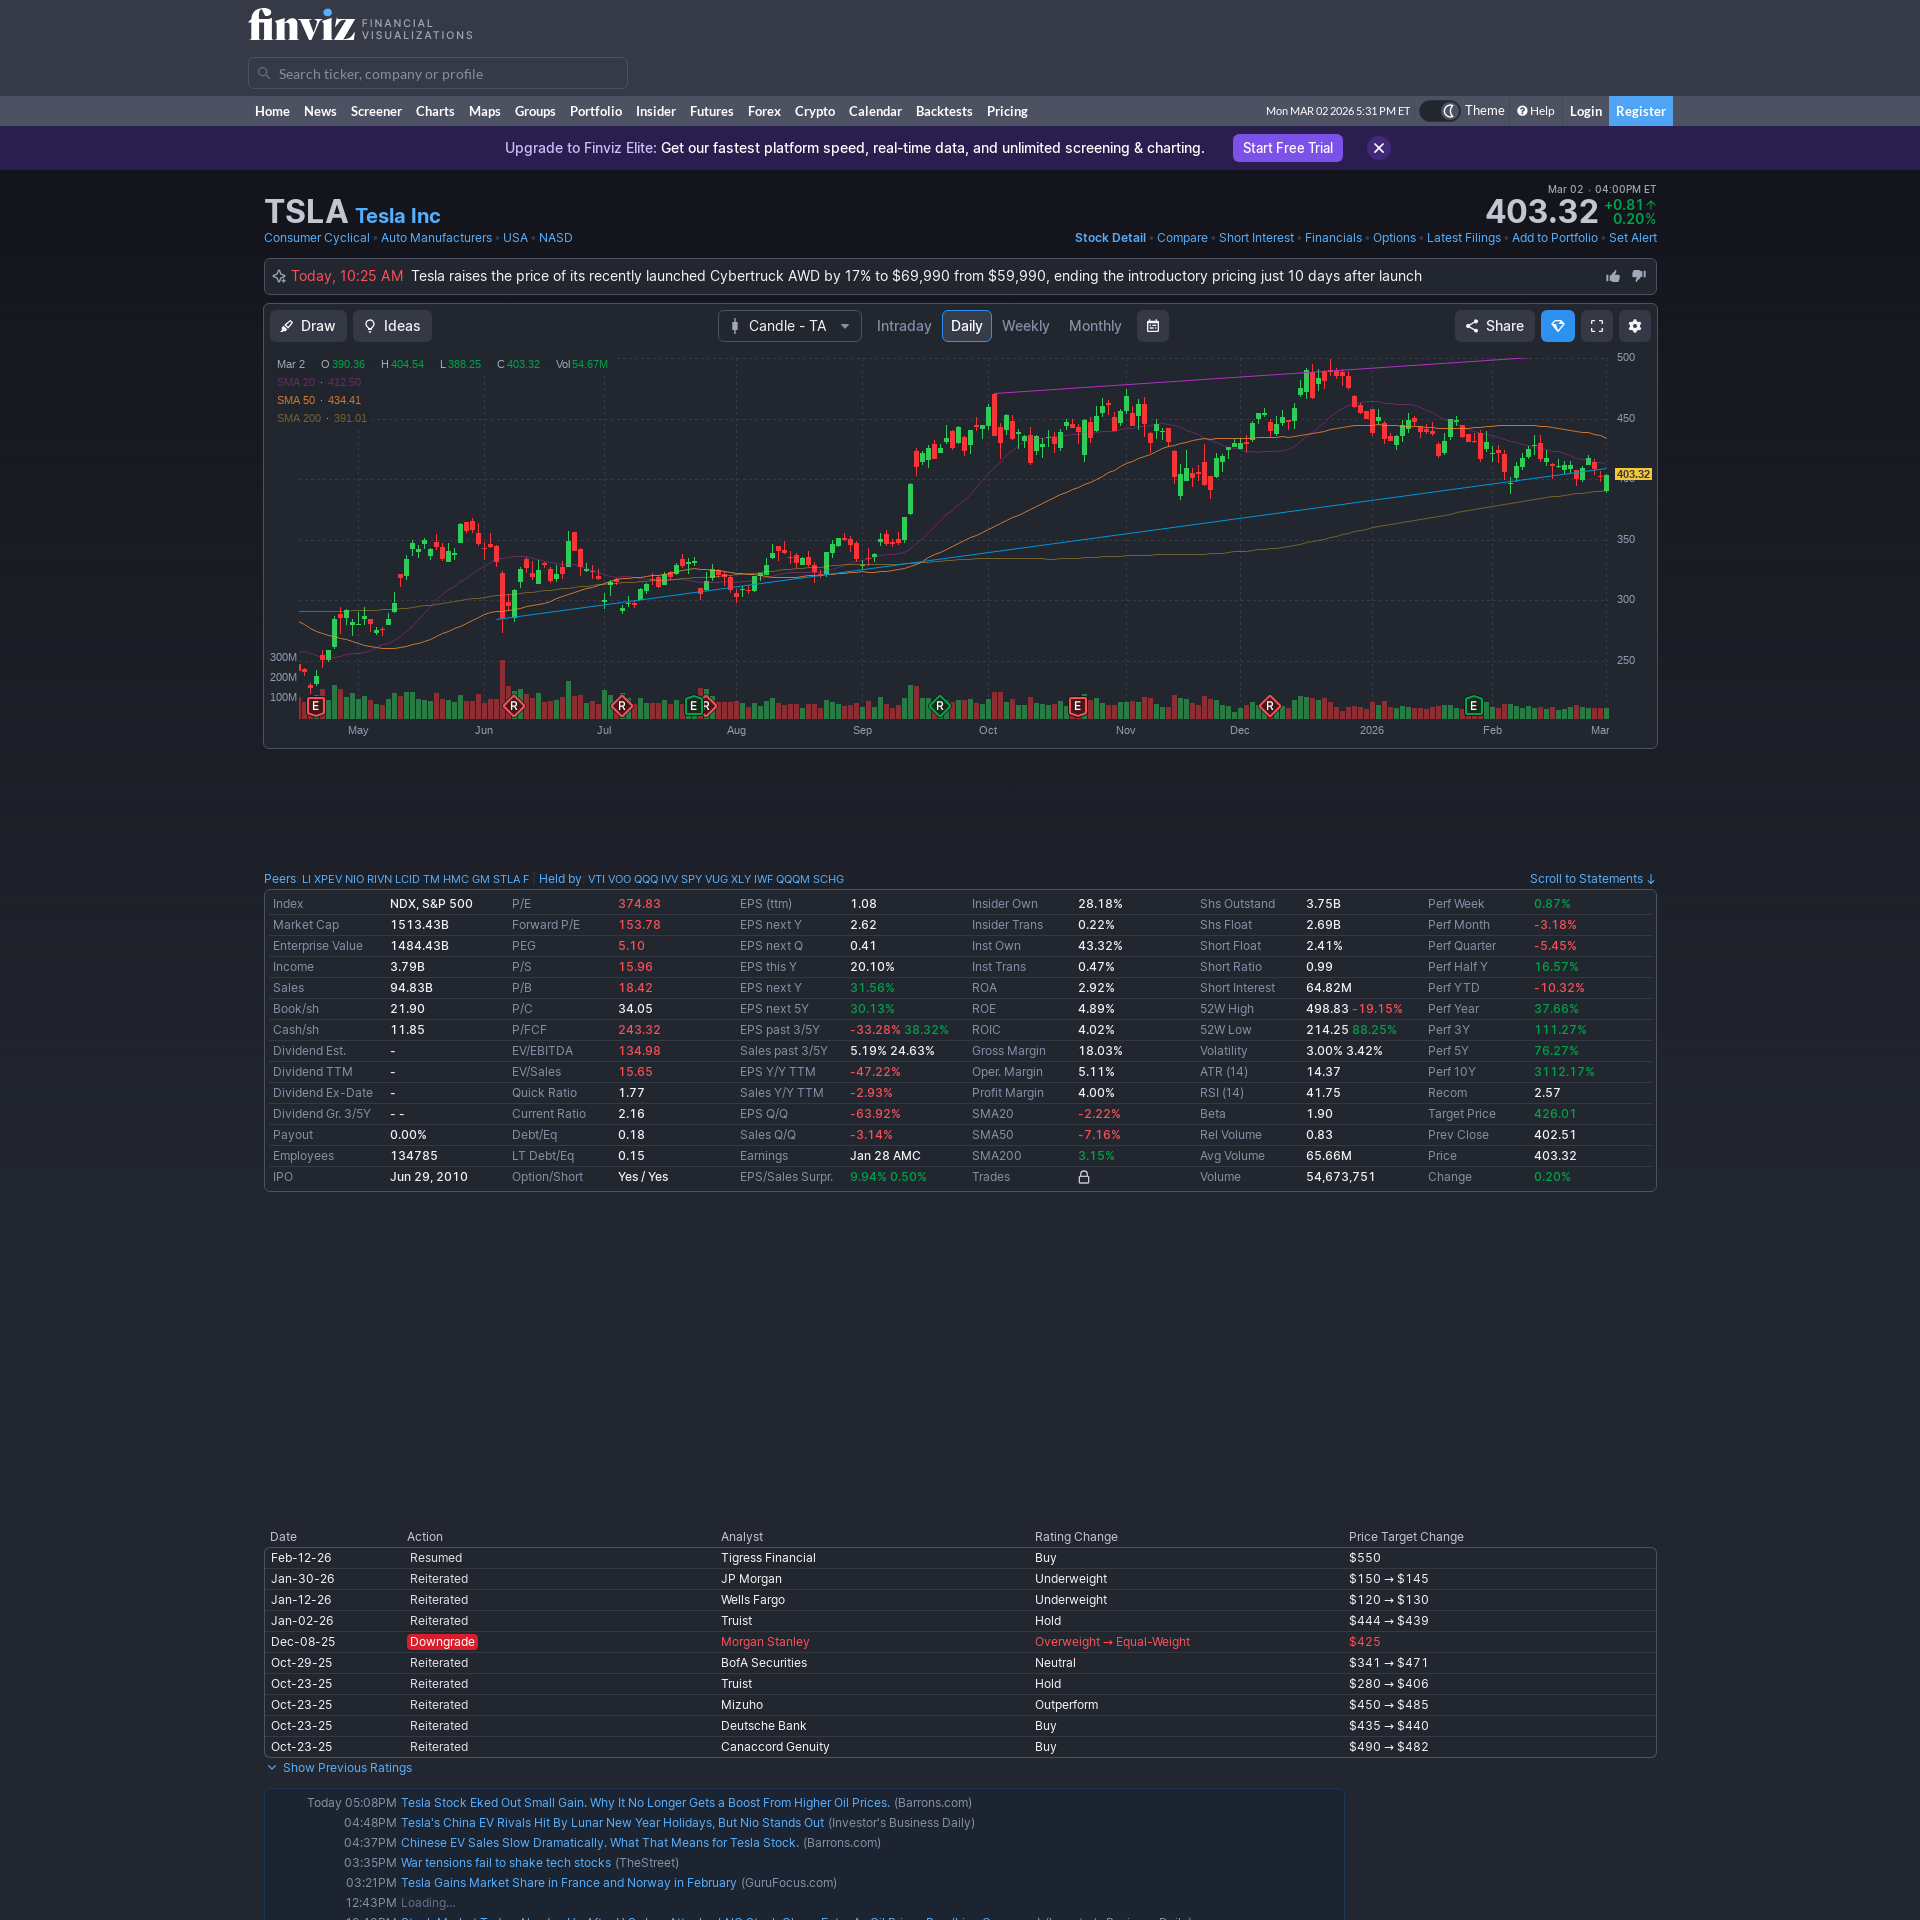